Navigates to Google Trends real-time trending searches page and verifies that trending search items are displayed on the page.

Starting URL: https://trends.google.com/trends/trendingsearches/realtime?geo=US&category=all

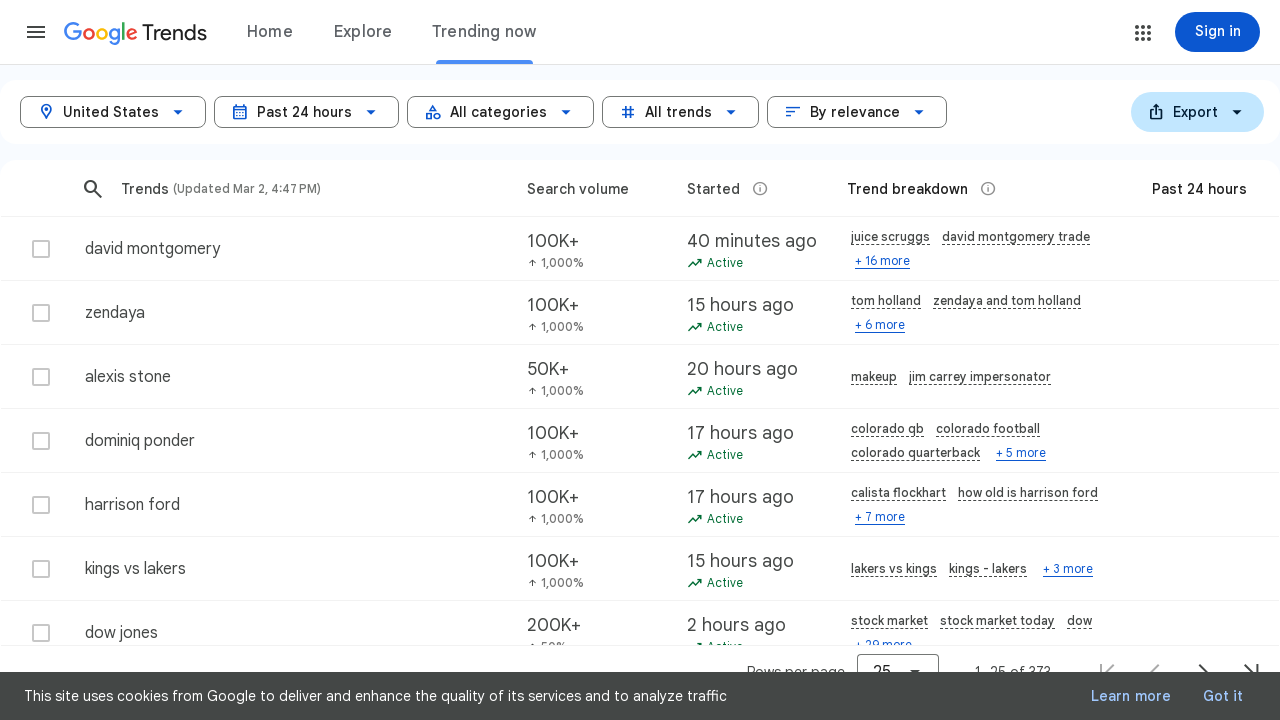

Navigated to Google Trends real-time trending searches page for US
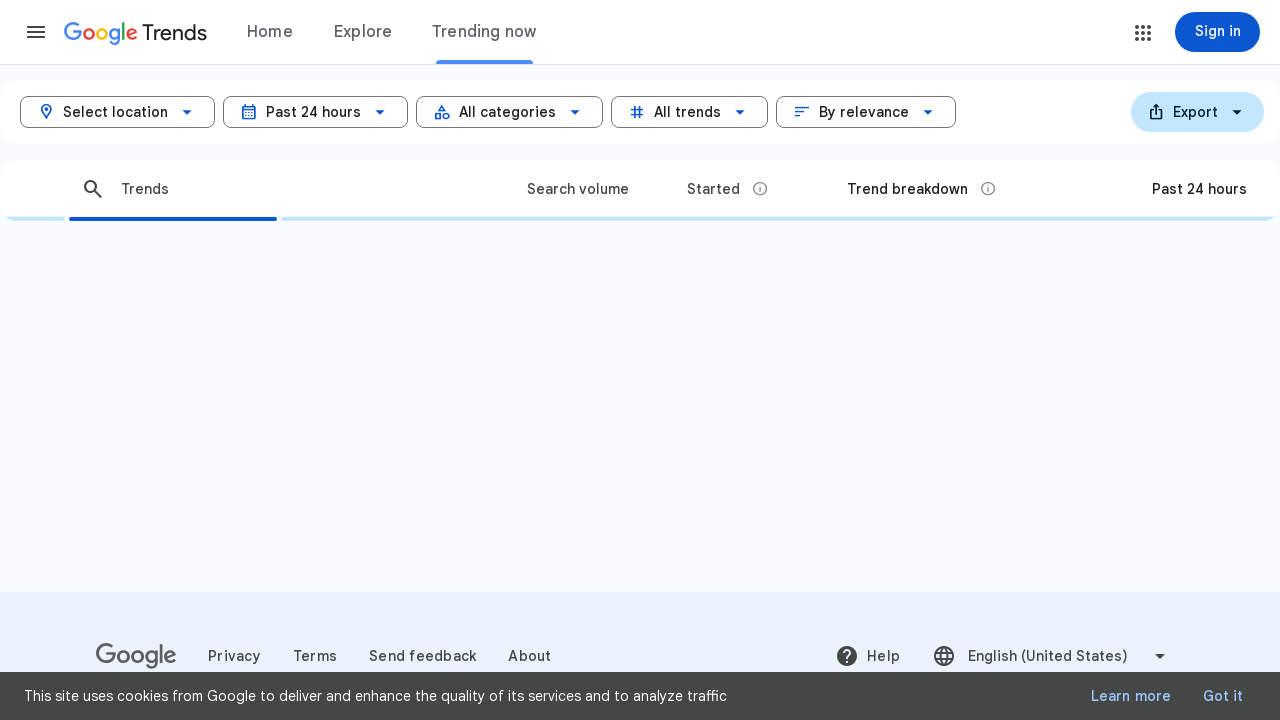

Trending search elements loaded
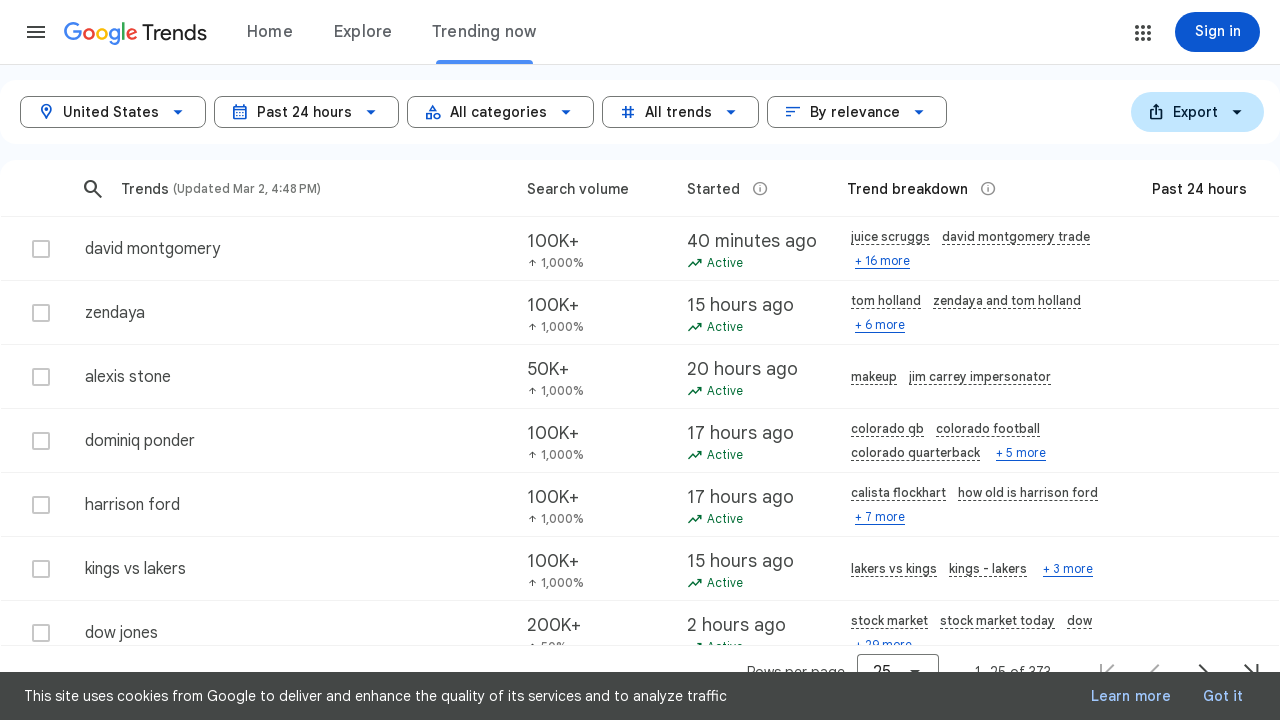

Located trending items on the page
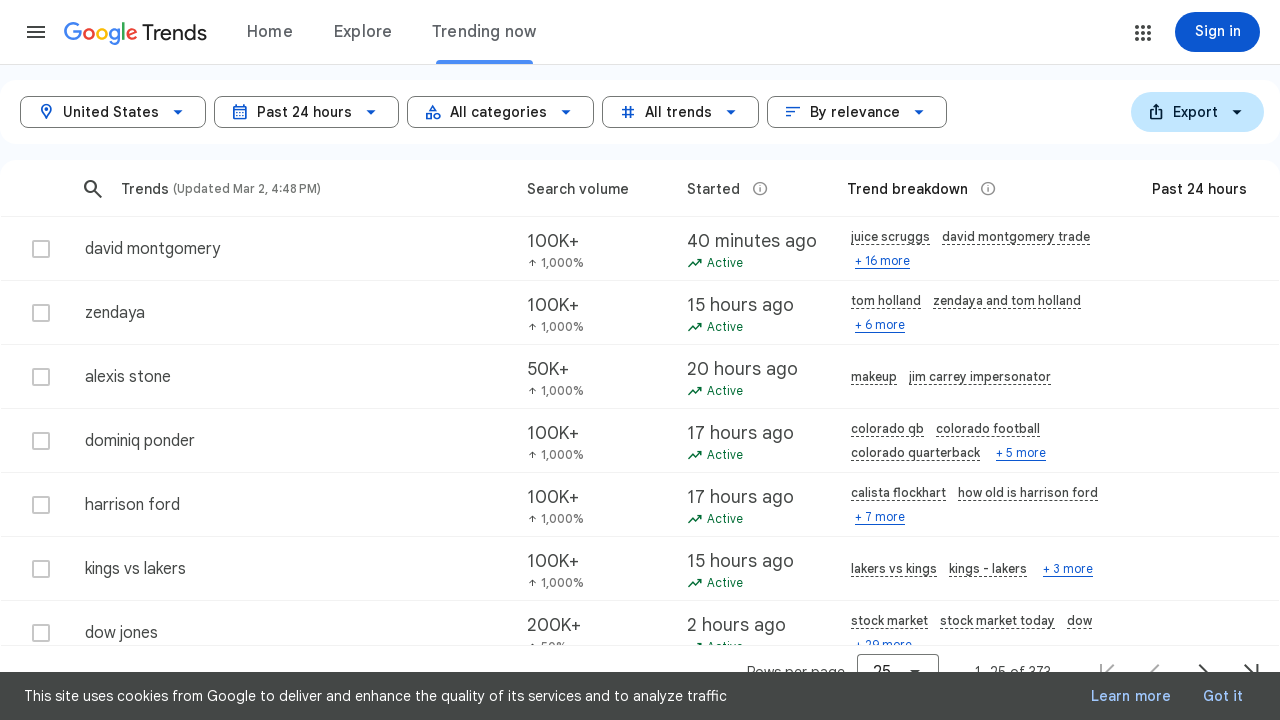

First trending item is visible - test passed
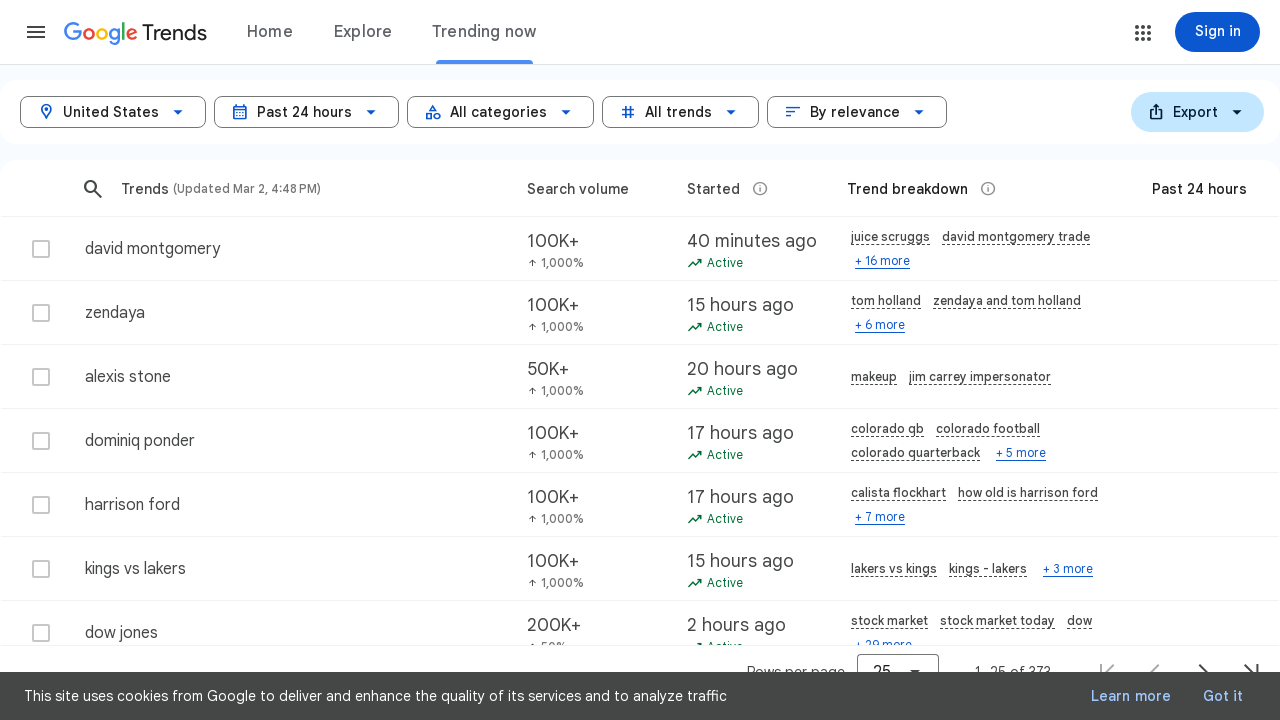

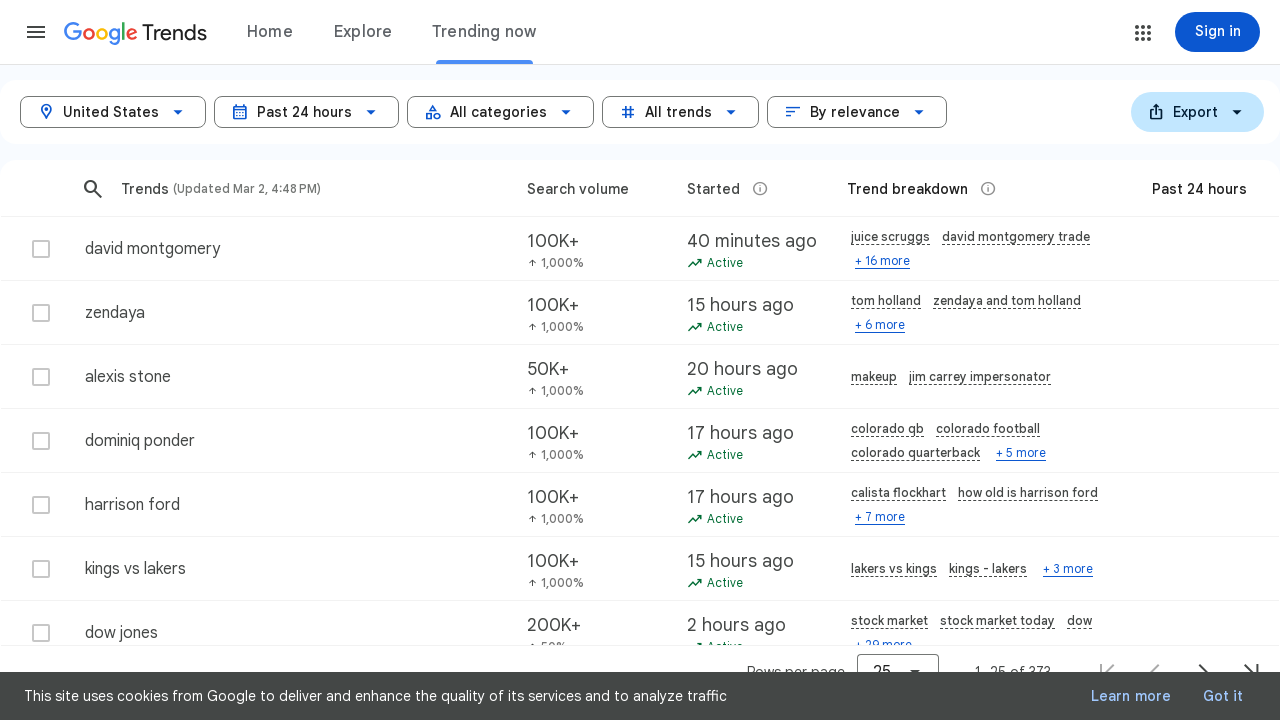